Tests data table sorting without attributes by clicking the dues column header and verifying values are sorted in ascending order

Starting URL: http://the-internet.herokuapp.com/tables

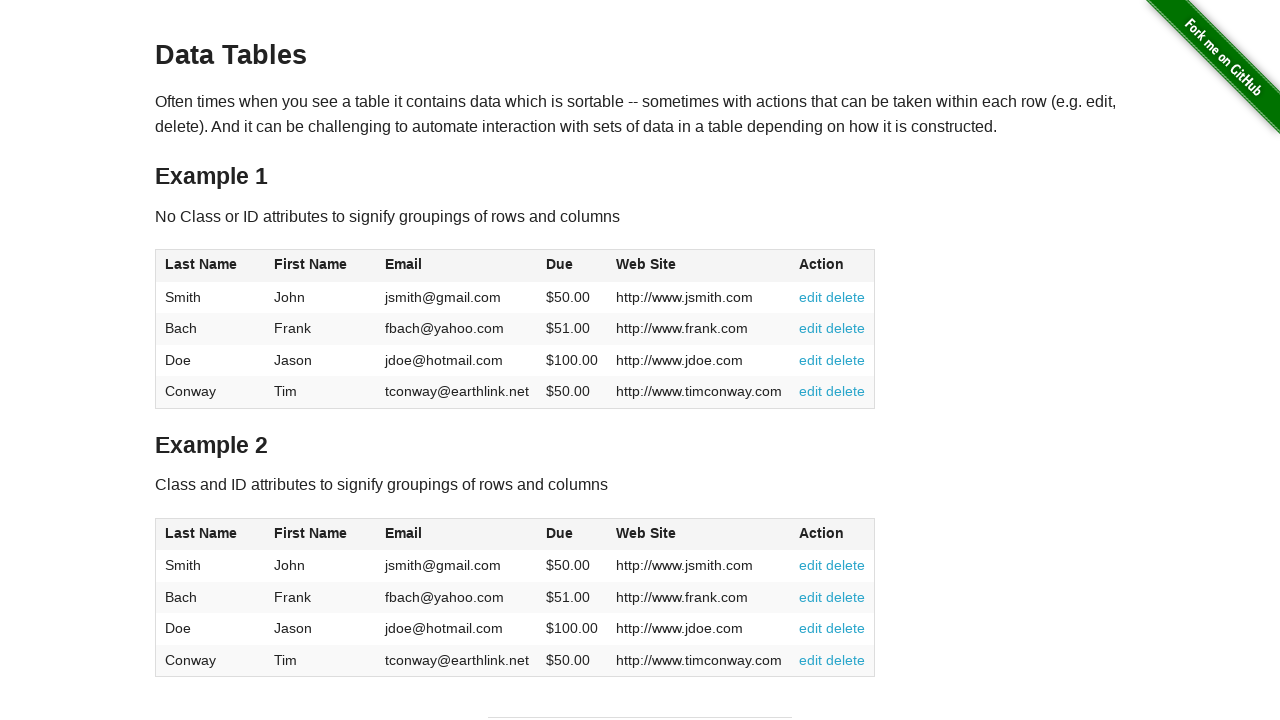

Clicked dues column header to sort data table at (572, 266) on #table1 thead tr th:nth-of-type(4)
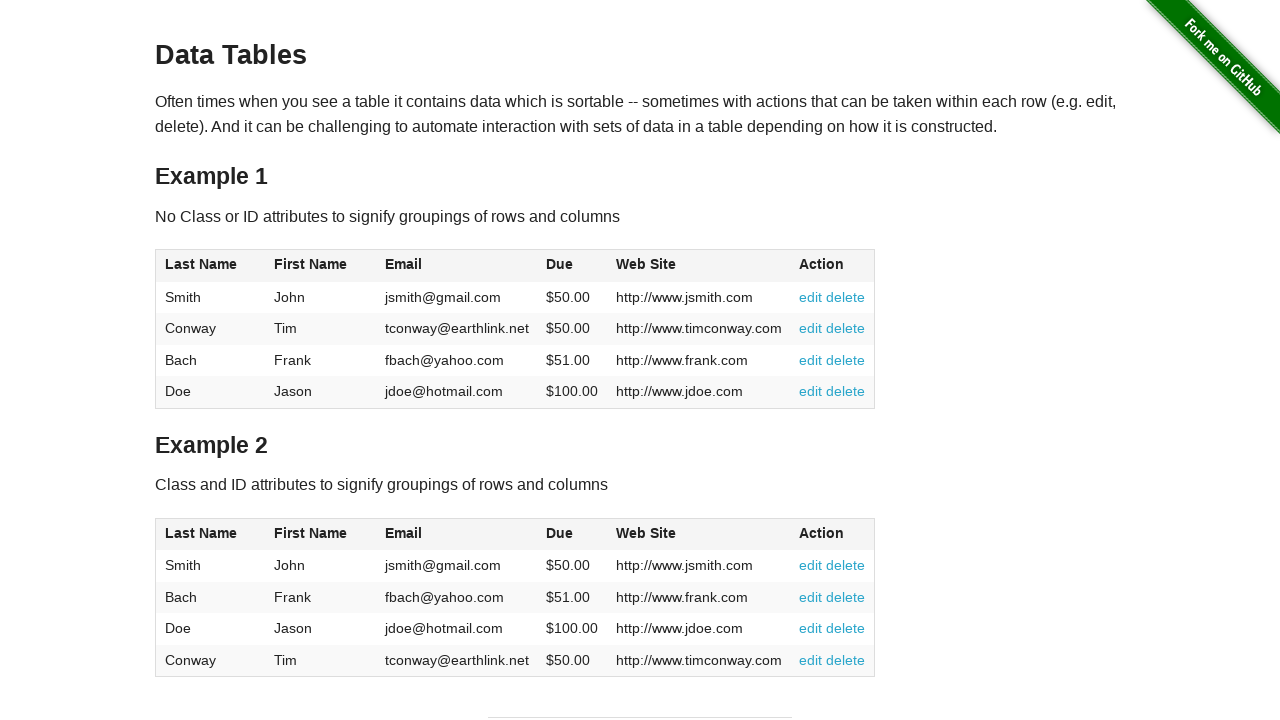

Verified dues column cells are present in table body
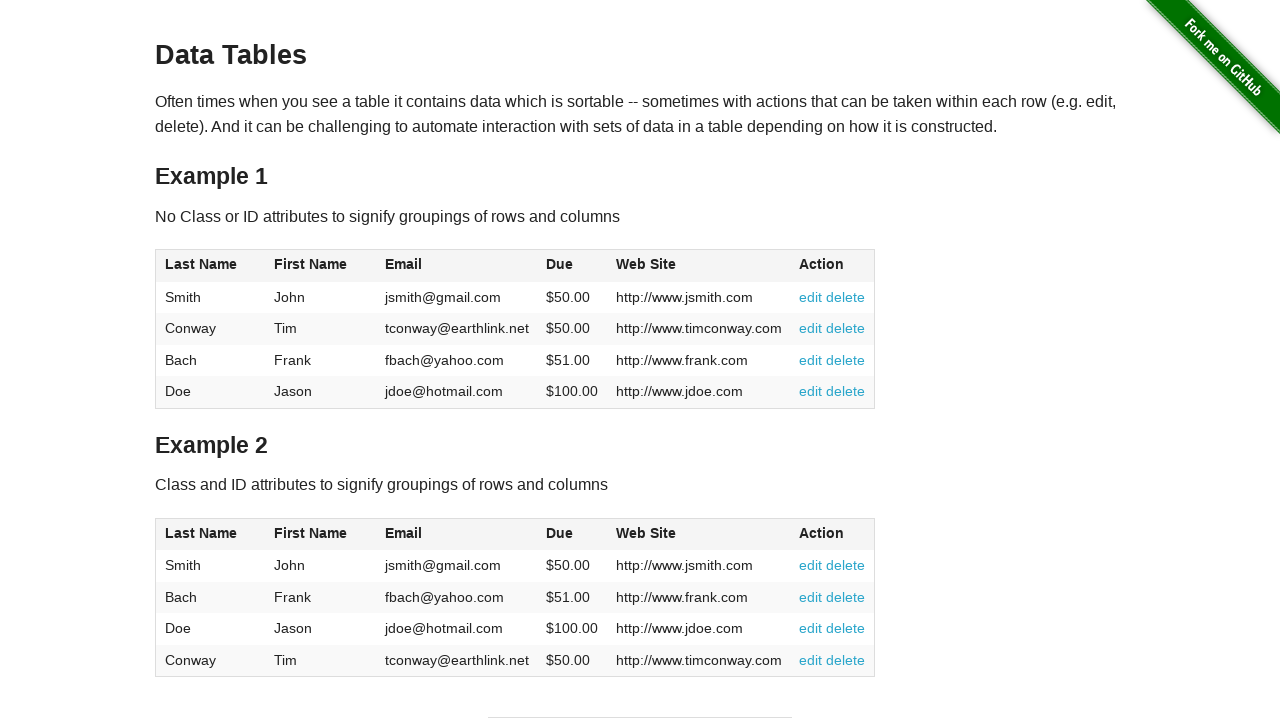

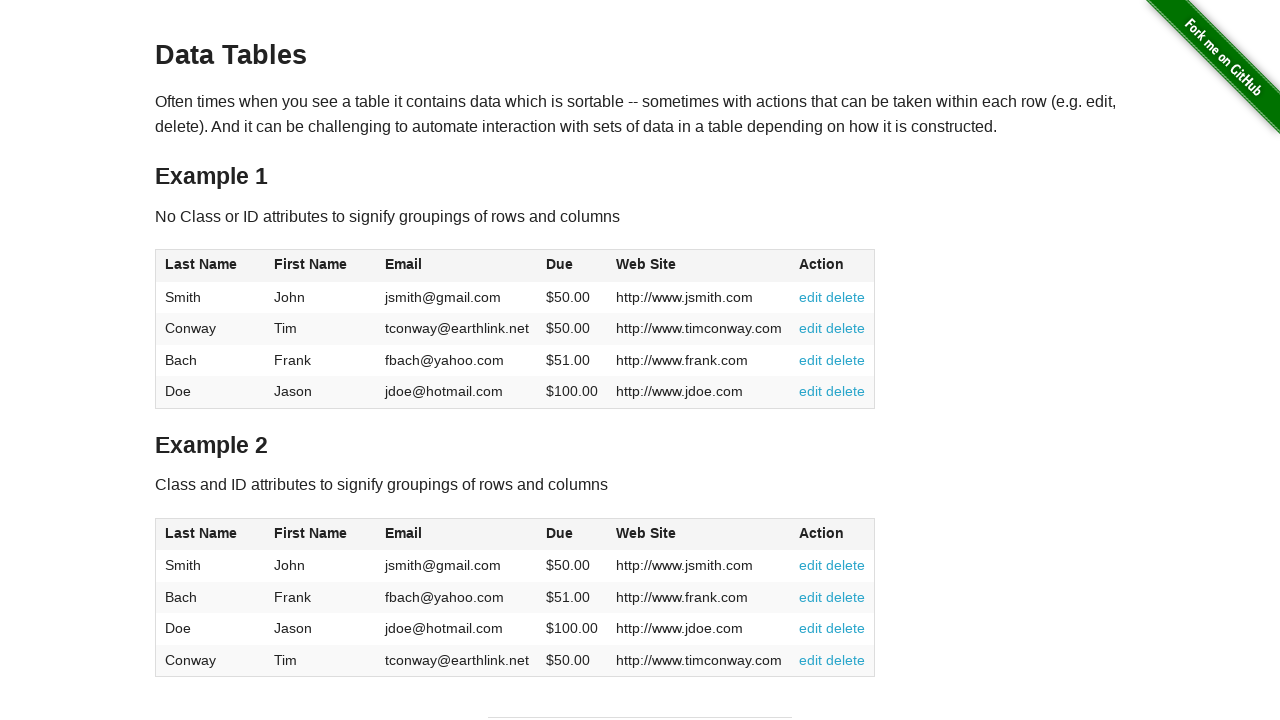